Tests form filling functionality by locating input fields using tag names and entering text into multiple form fields

Starting URL: https://formy-project.herokuapp.com/form

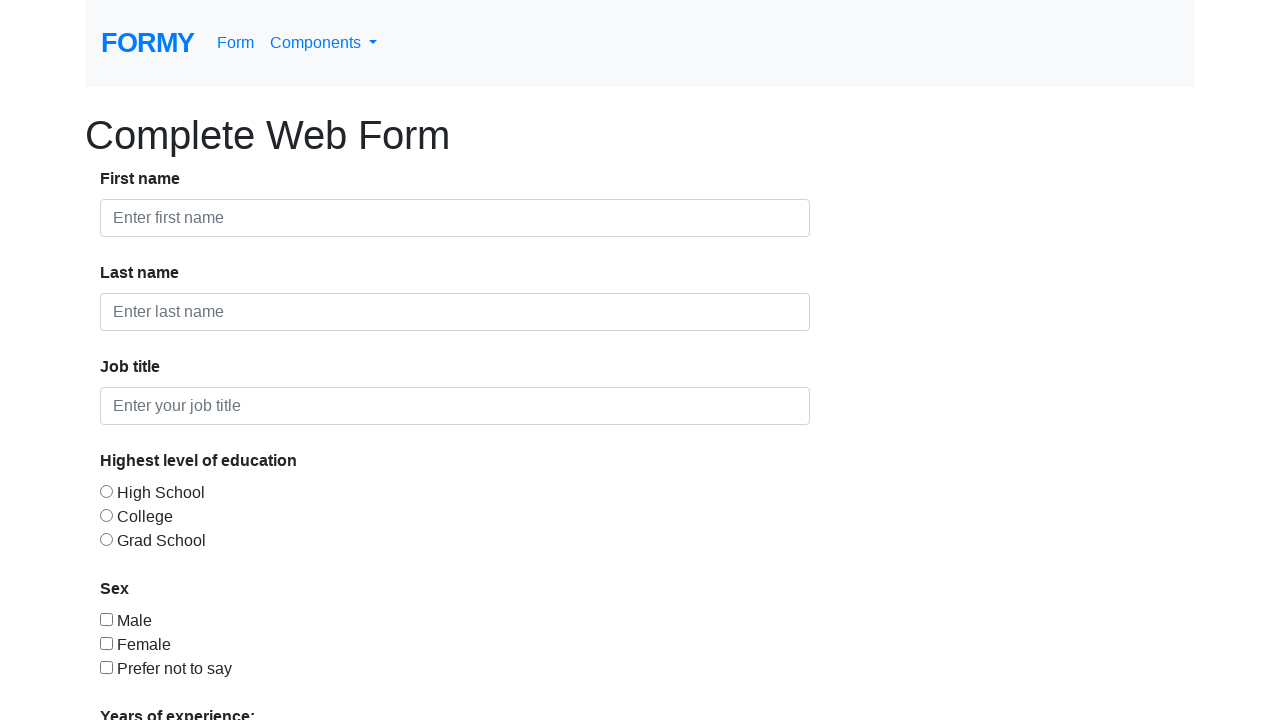

Located and filled first input field with 'Acesta este primul input gasit' on input >> nth=0
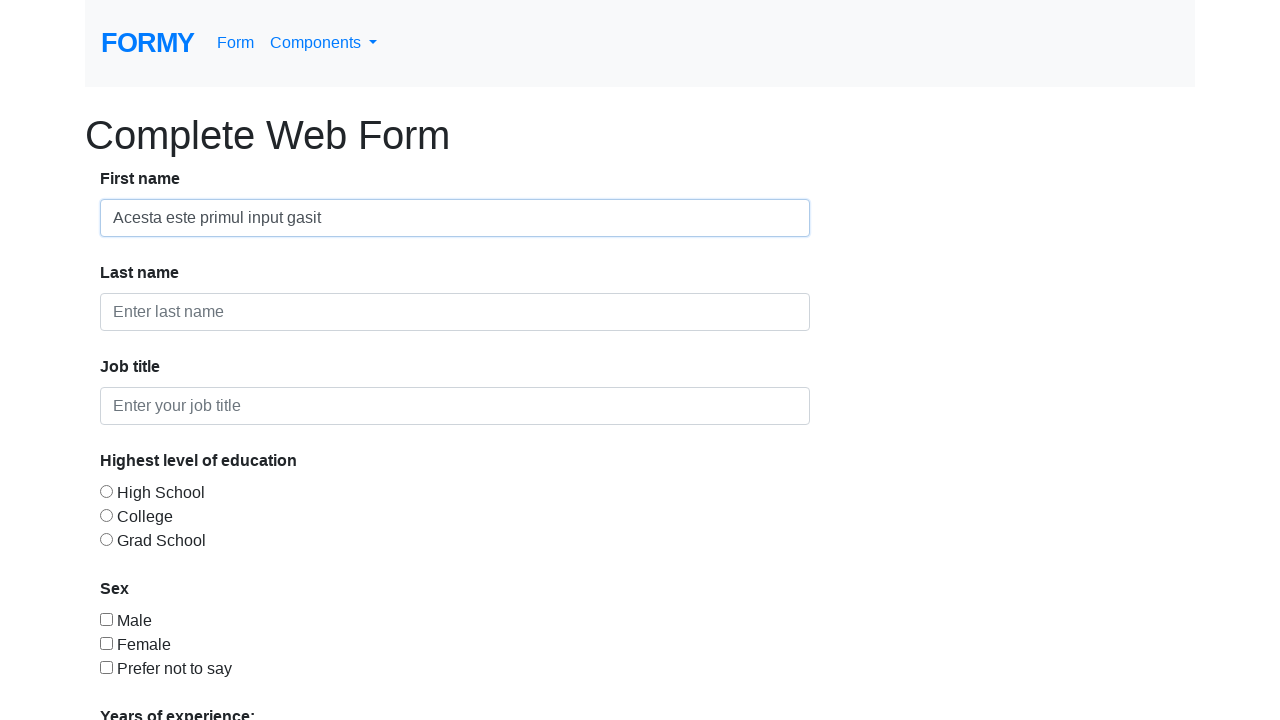

Located all input fields on the form
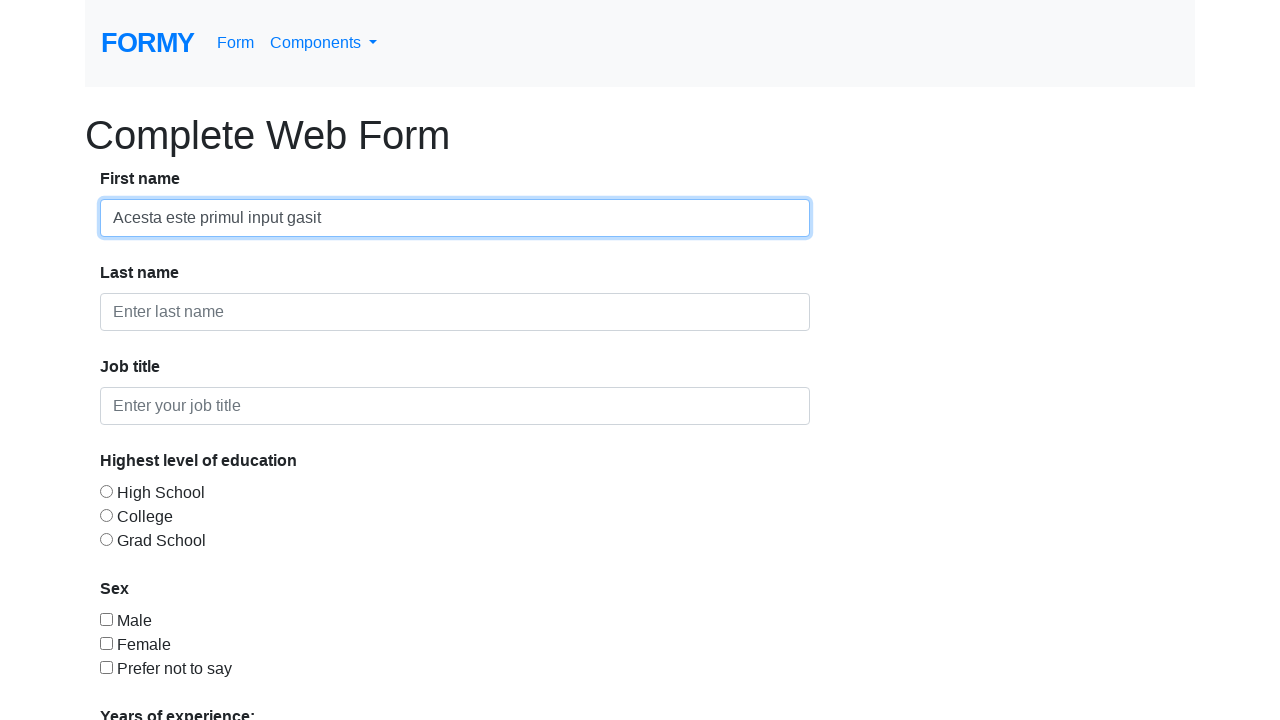

Filled first input field with 'First name here' on input >> nth=0
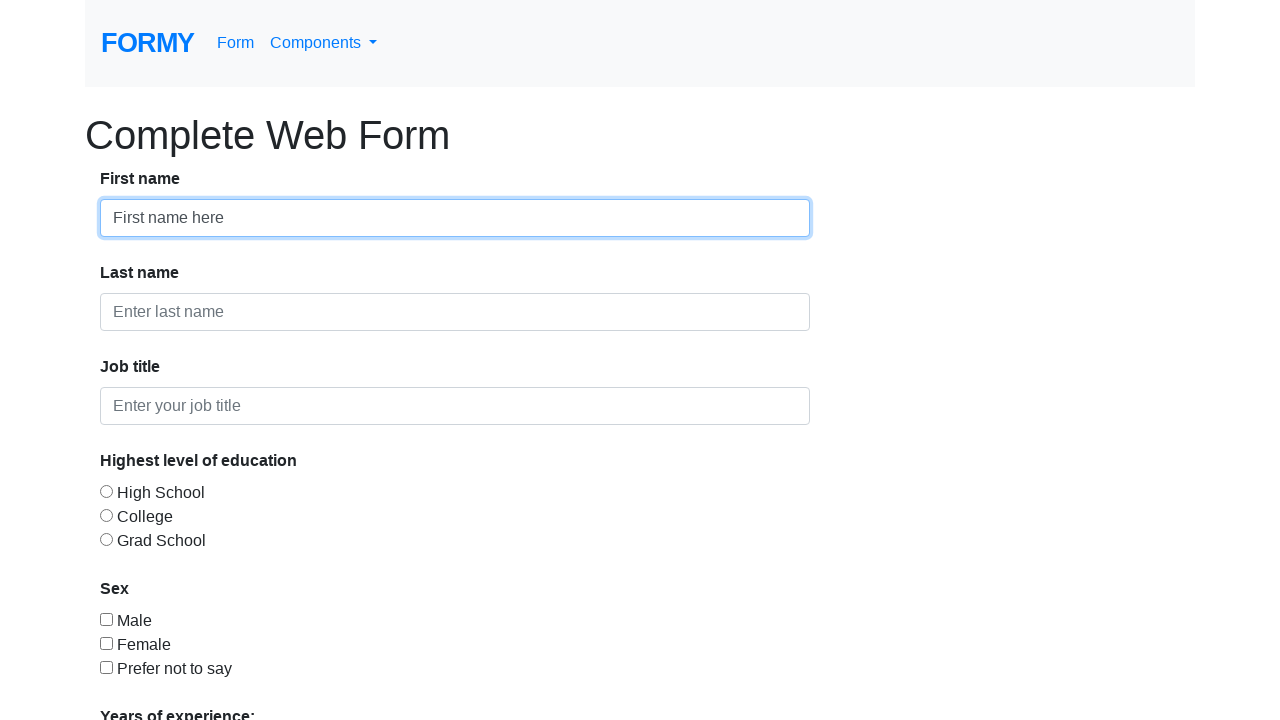

Filled second input field with 'Last name here' on input >> nth=1
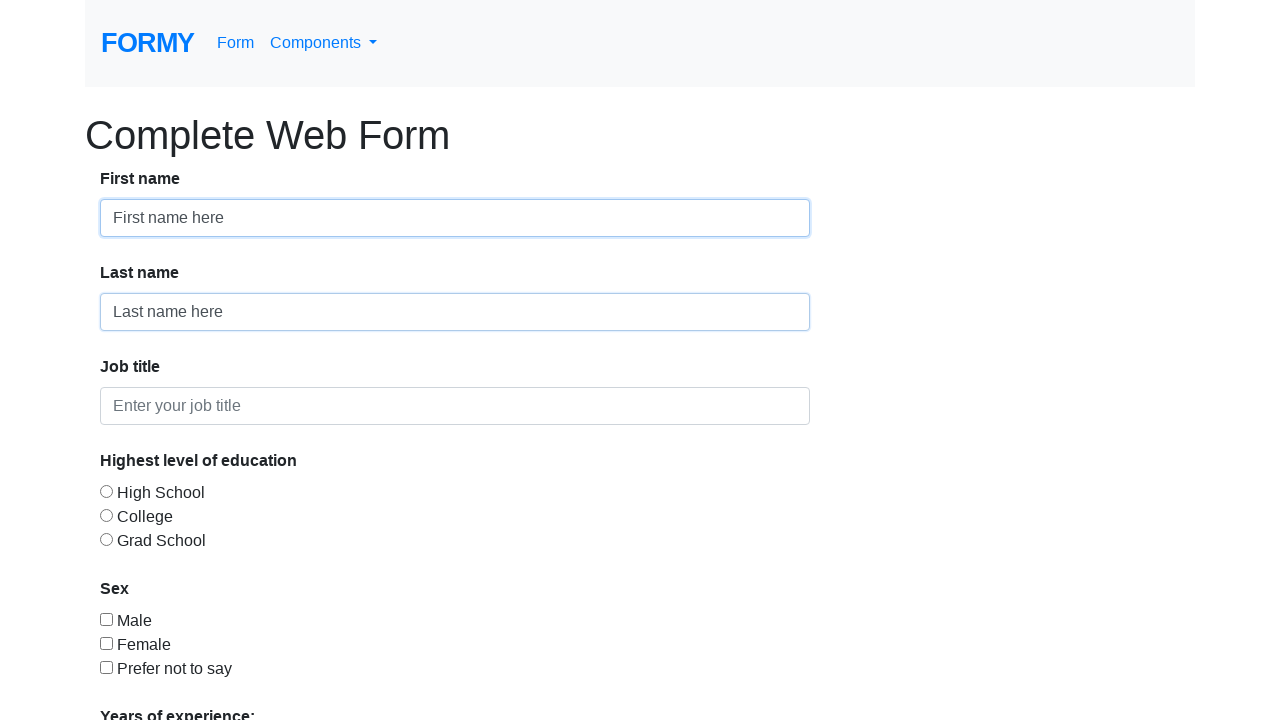

Filled third input field with 'Job title here' on input >> nth=2
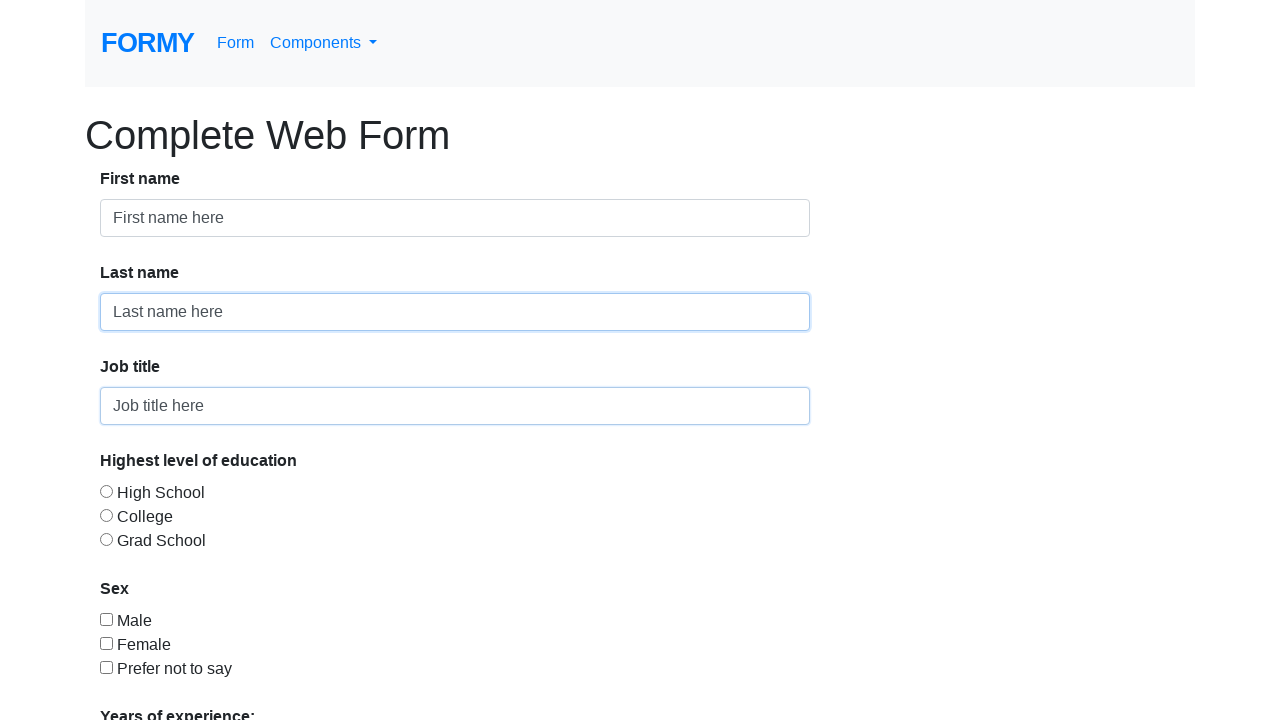

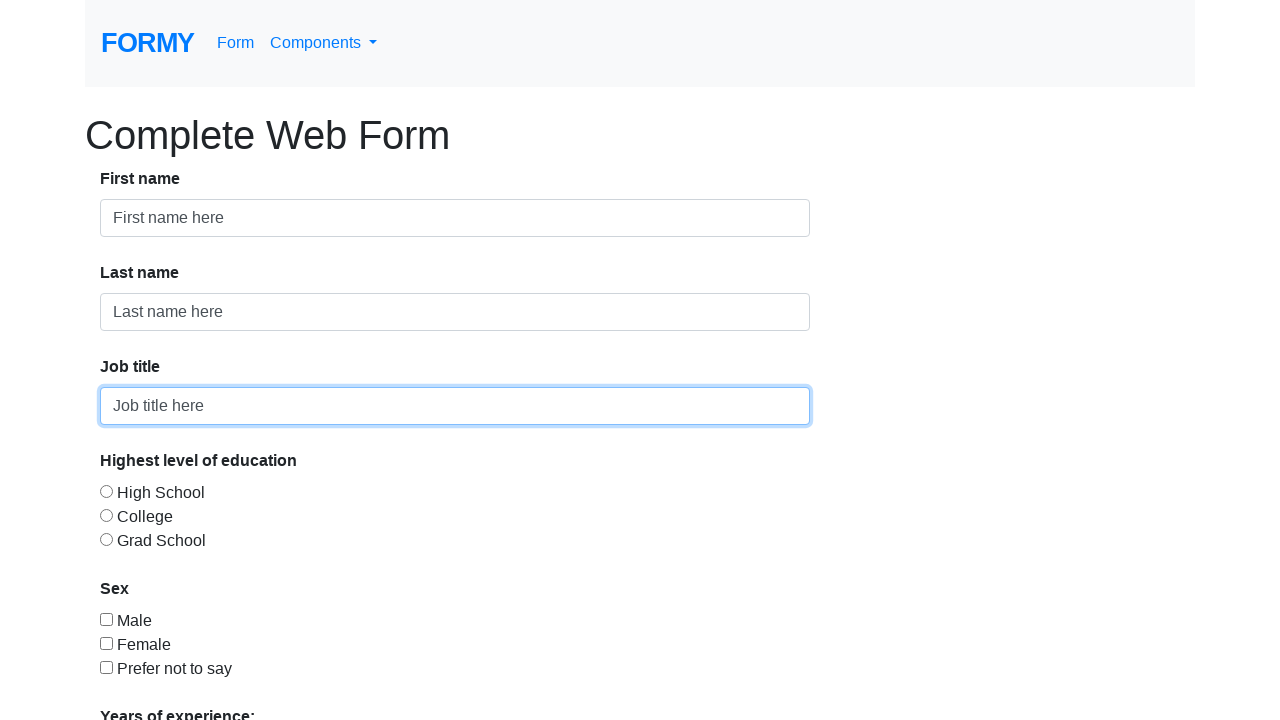